Tests the automation practice form by filling out all fields including name, email, gender, mobile number, date of birth, subjects, and address, then submitting and verifying the confirmation popup.

Starting URL: https://demoqa.com/automation-practice-form

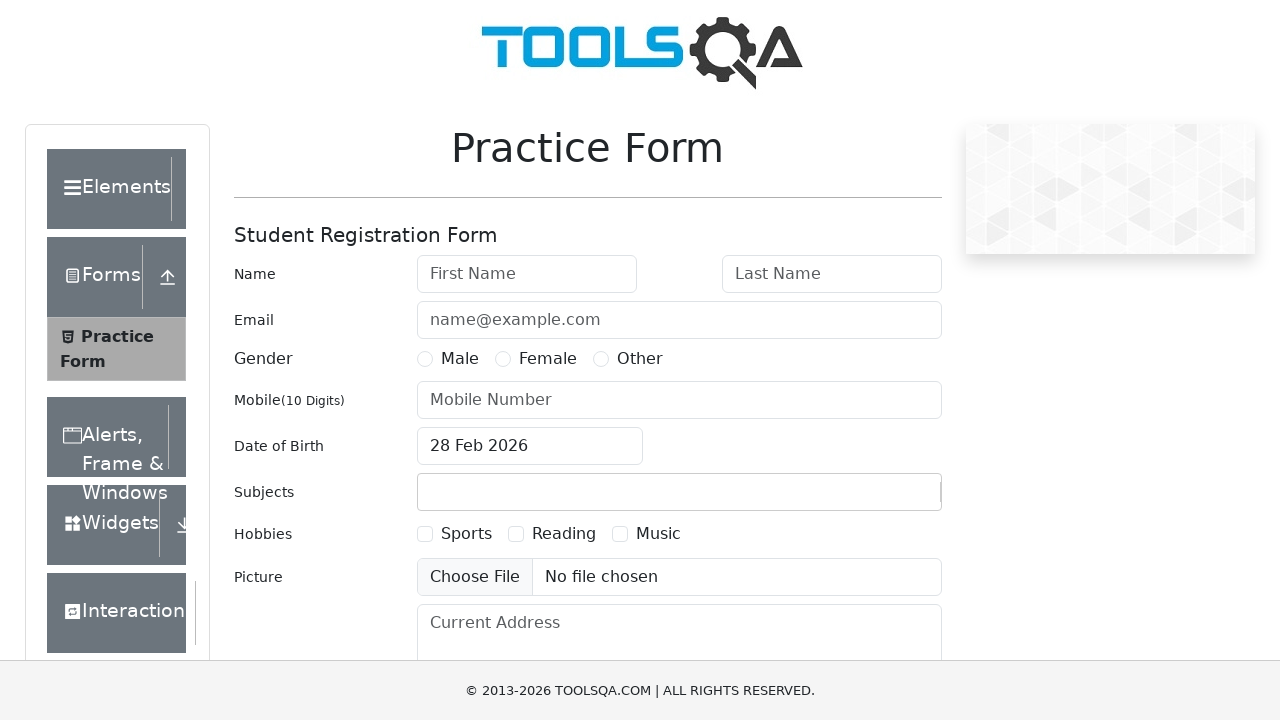

Filled First Name field with 'John' on #firstName
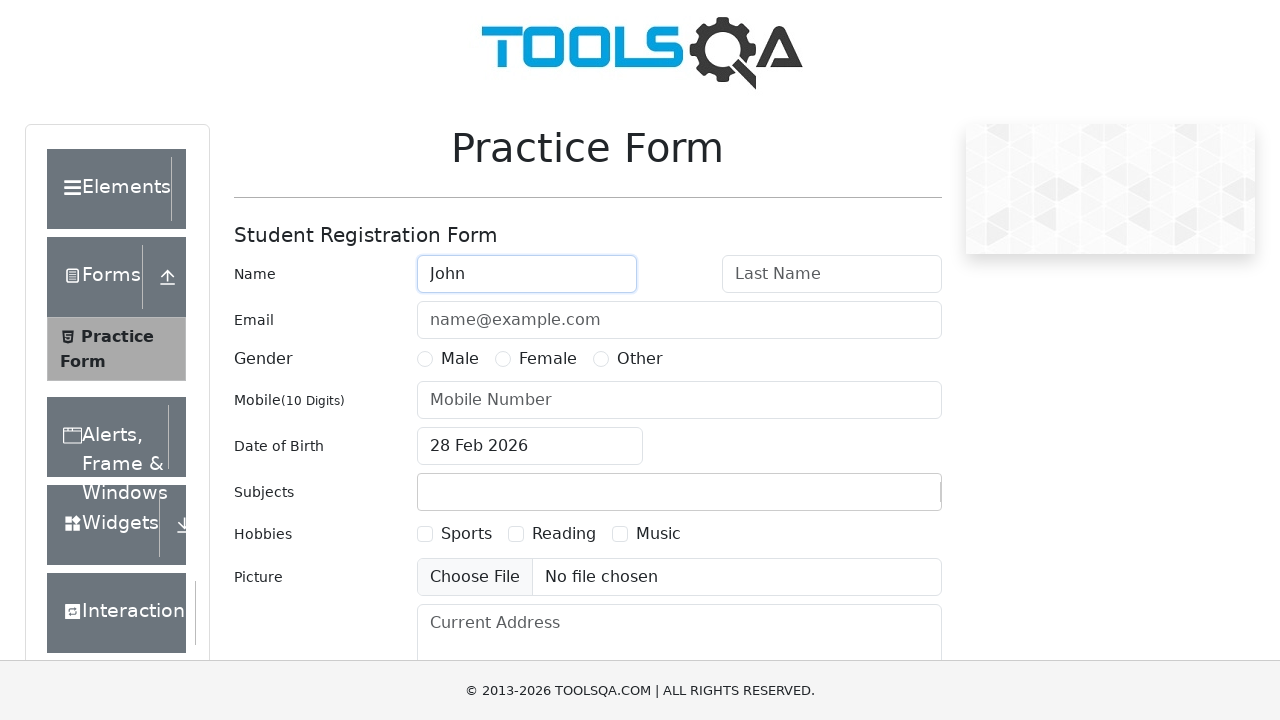

Filled Last Name field with 'Doe' on #lastName
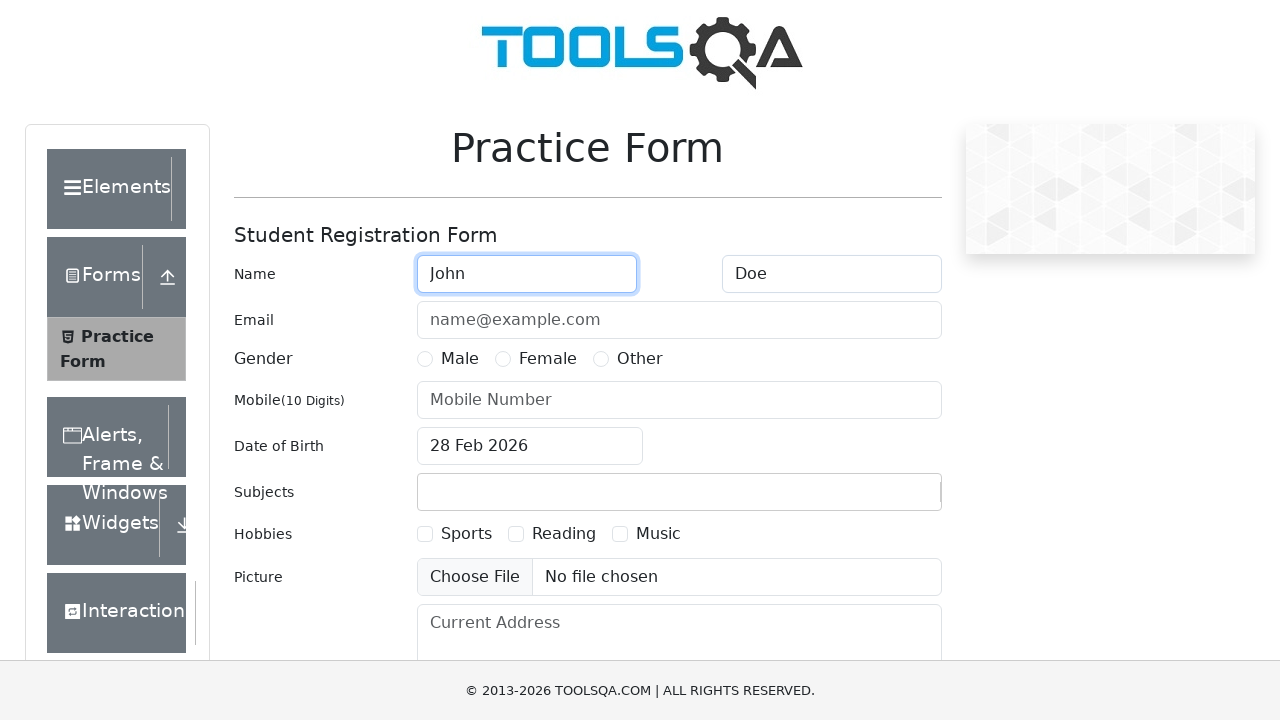

Filled Email field with 'test@test.test' on #userEmail
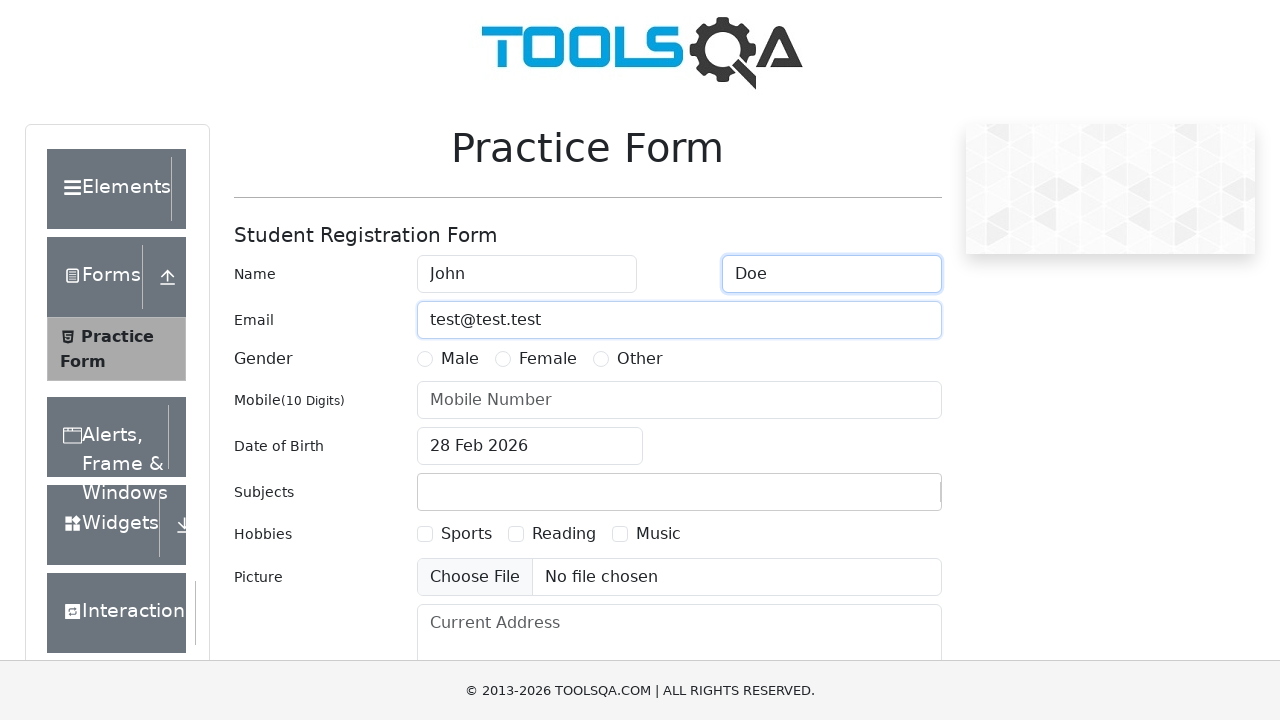

Selected Male gender option at (460, 359) on label[for='gender-radio-1']
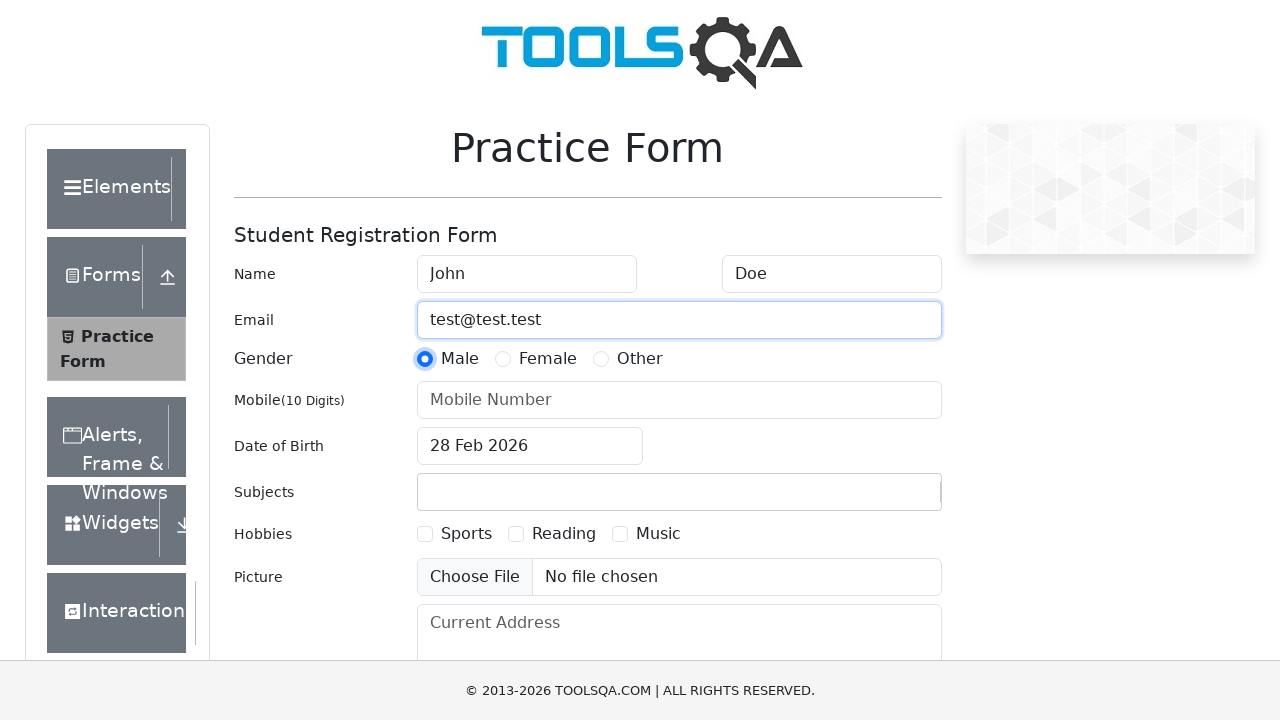

Filled Mobile Number field with '1234567890' on #userNumber
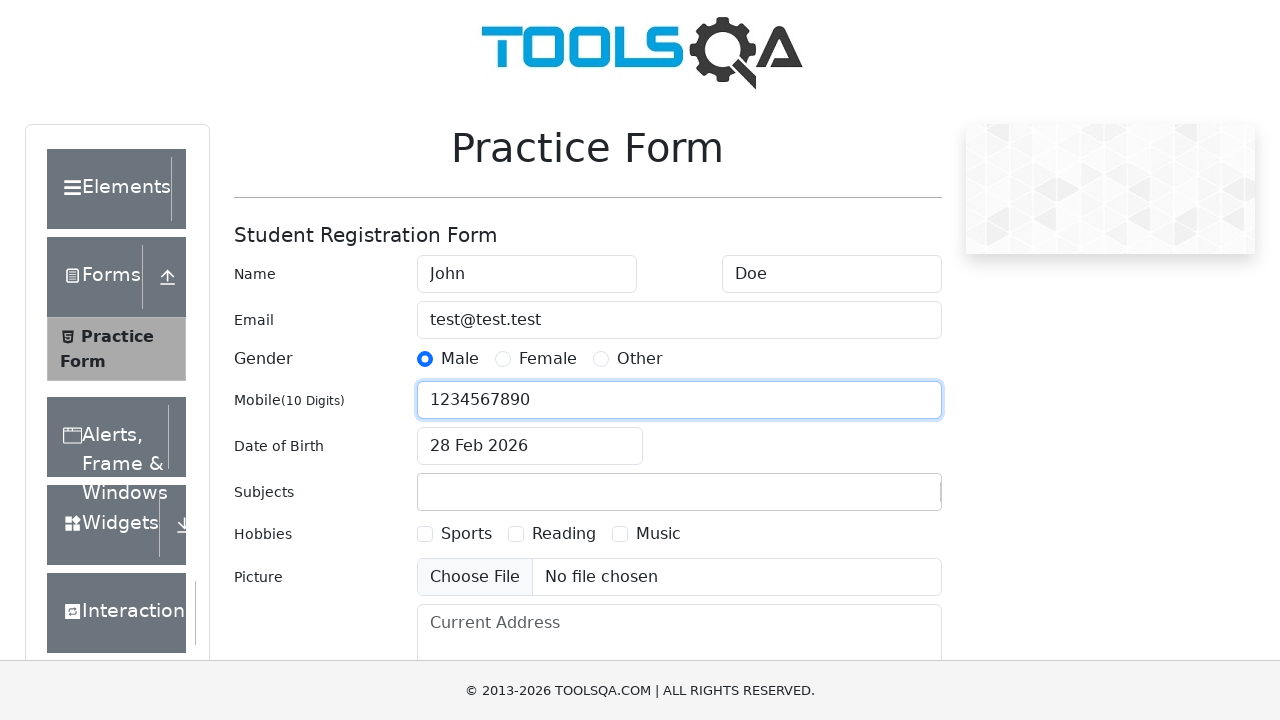

Clicked Date of Birth field to open date picker at (530, 446) on #dateOfBirthInput
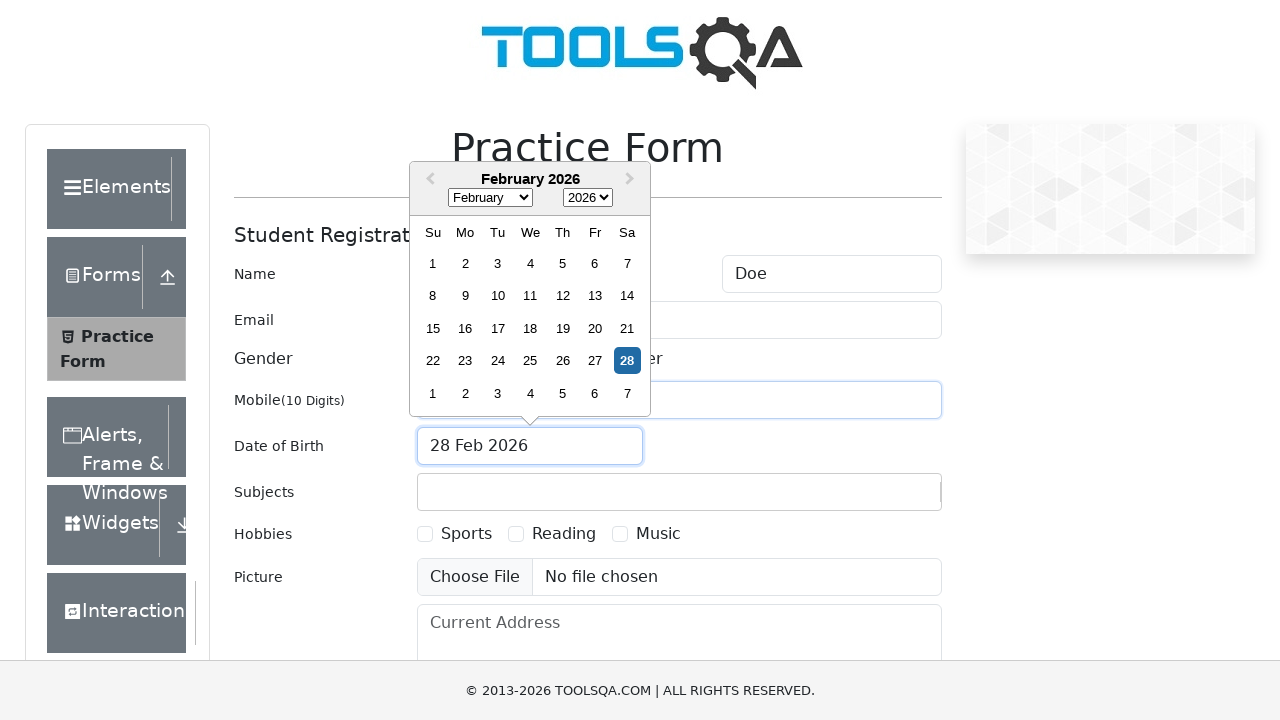

Selected January as the birth month on .react-datepicker__month-select
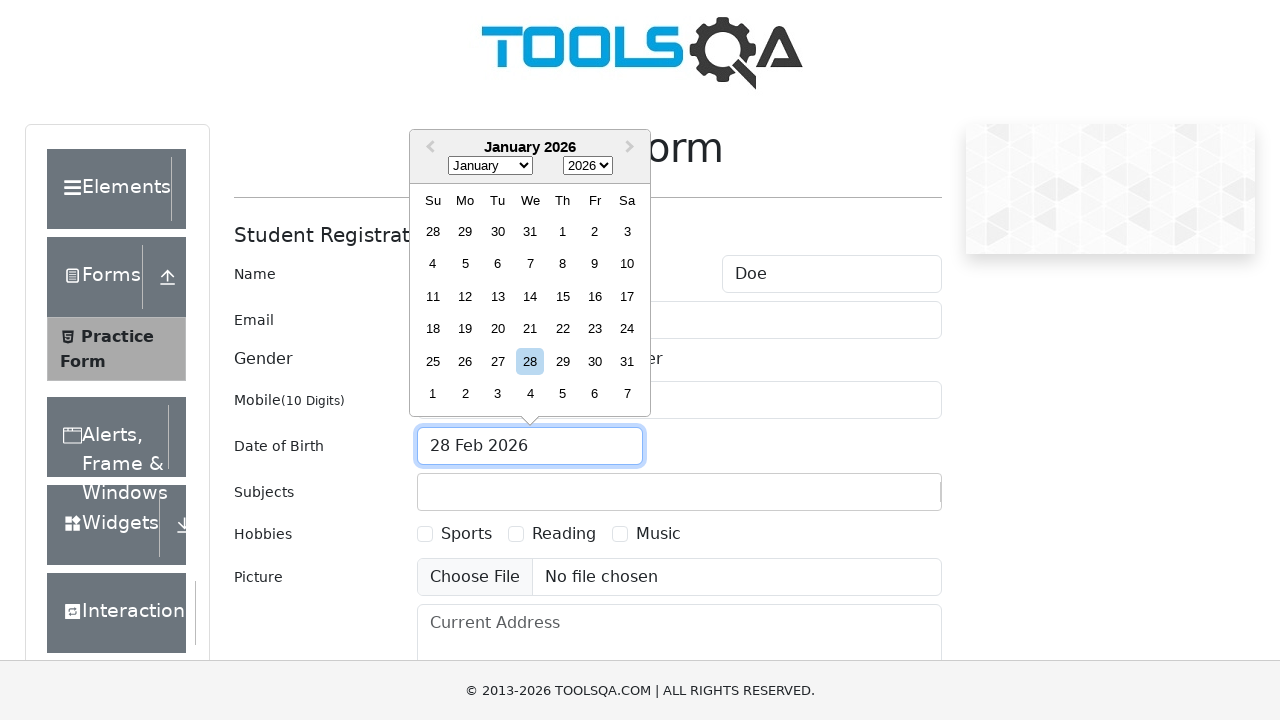

Selected 1980 as the birth year on .react-datepicker__year-select
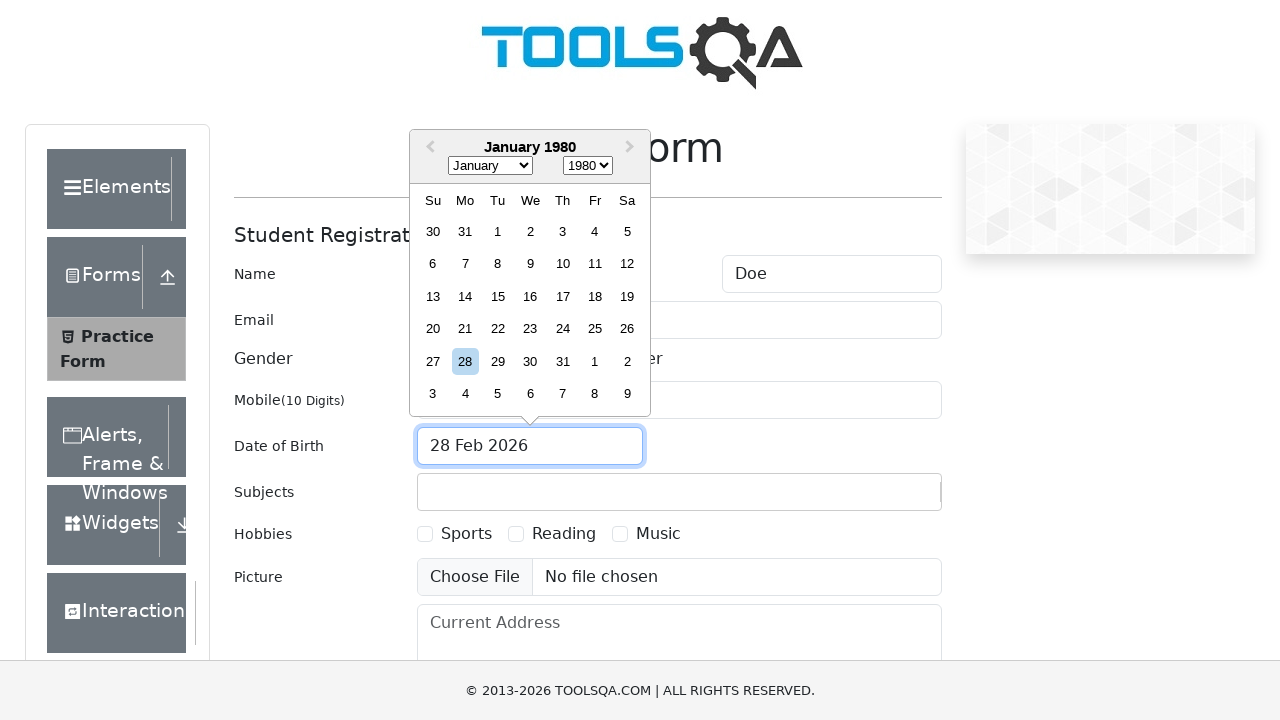

Selected day 1 for the birth date at (498, 231) on .react-datepicker__day--001:not(.react-datepicker__day--outside-month)
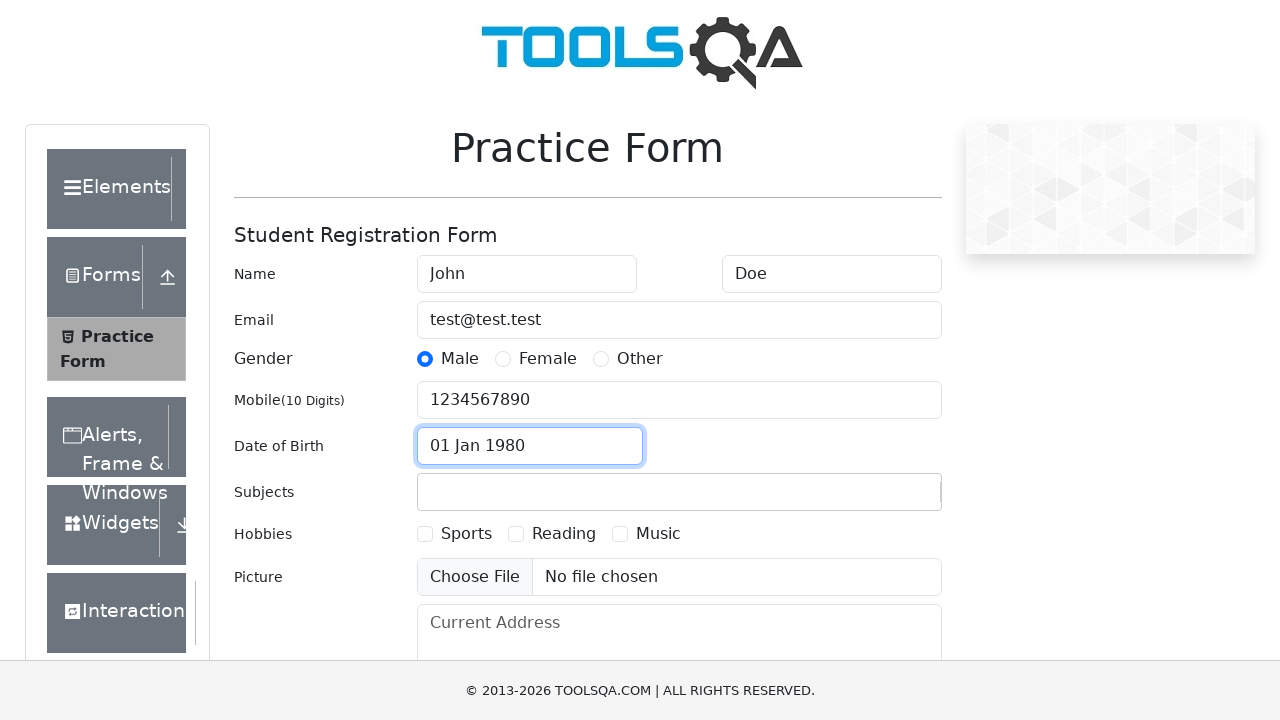

Filled Current Address field with 'Somewhere Str., 1, Worldwide' on #currentAddress
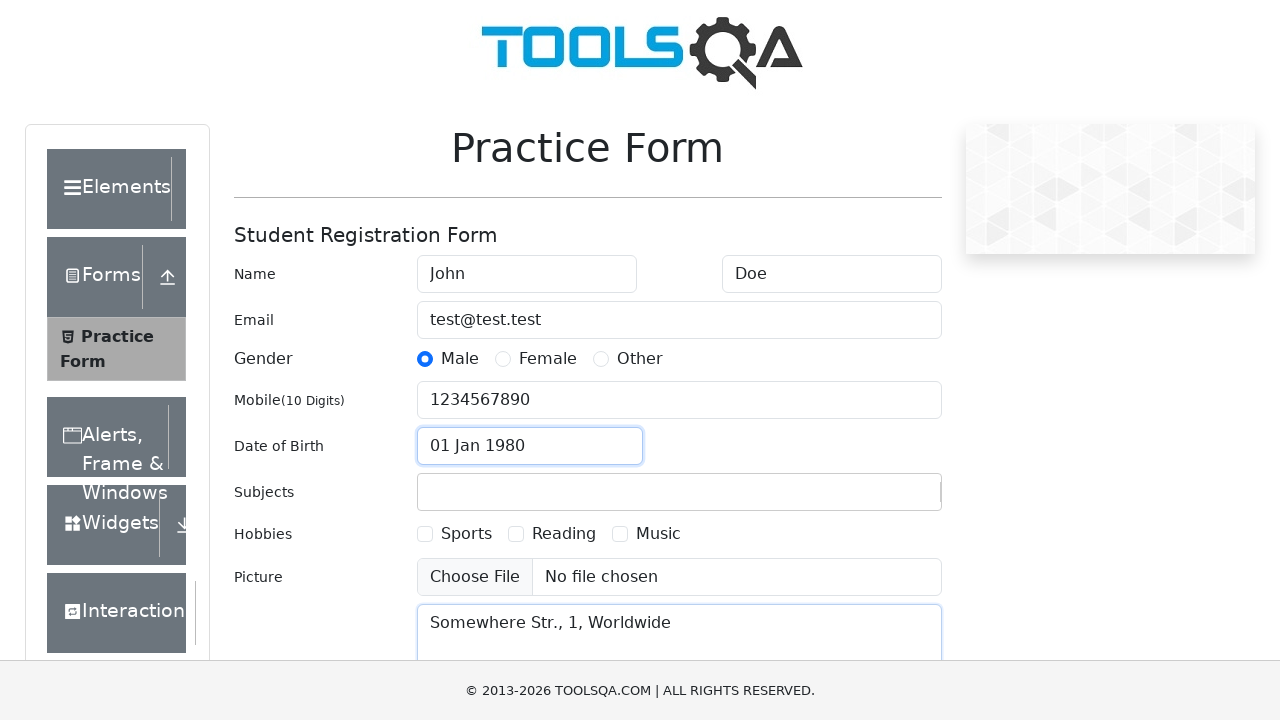

Clicked the Submit button to submit the form at (885, 499) on #submit
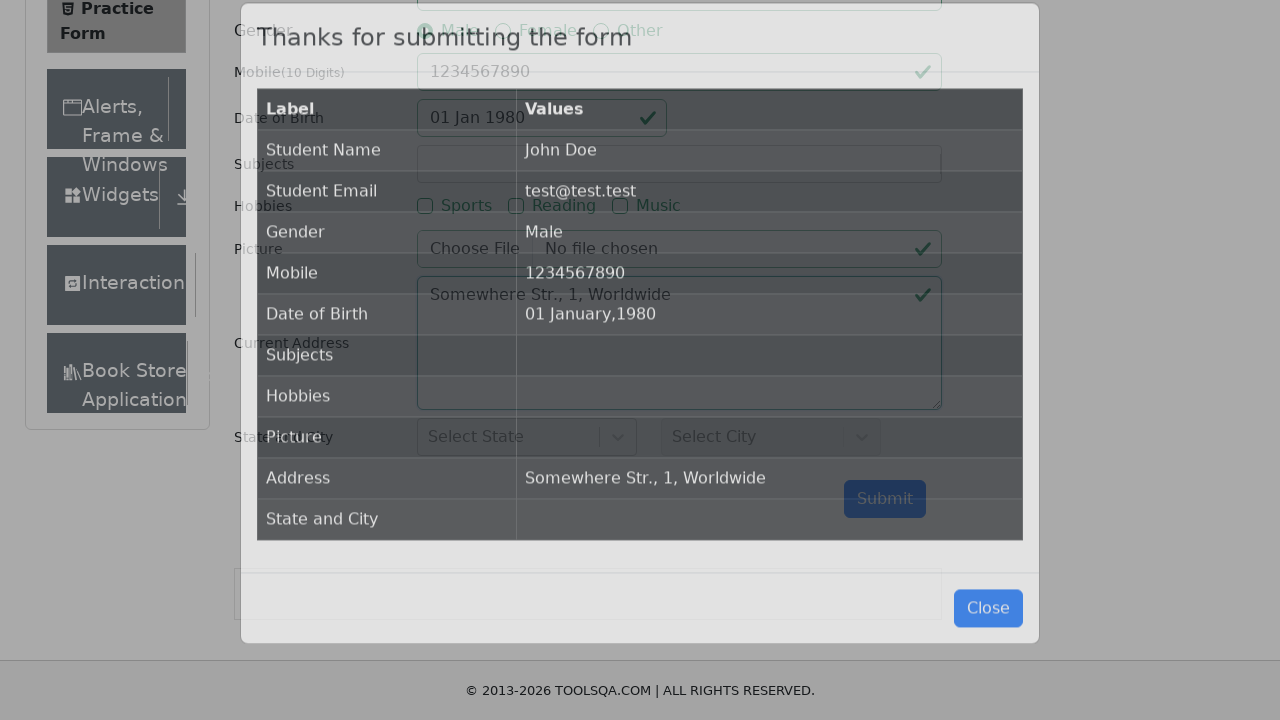

Confirmation modal appeared after form submission
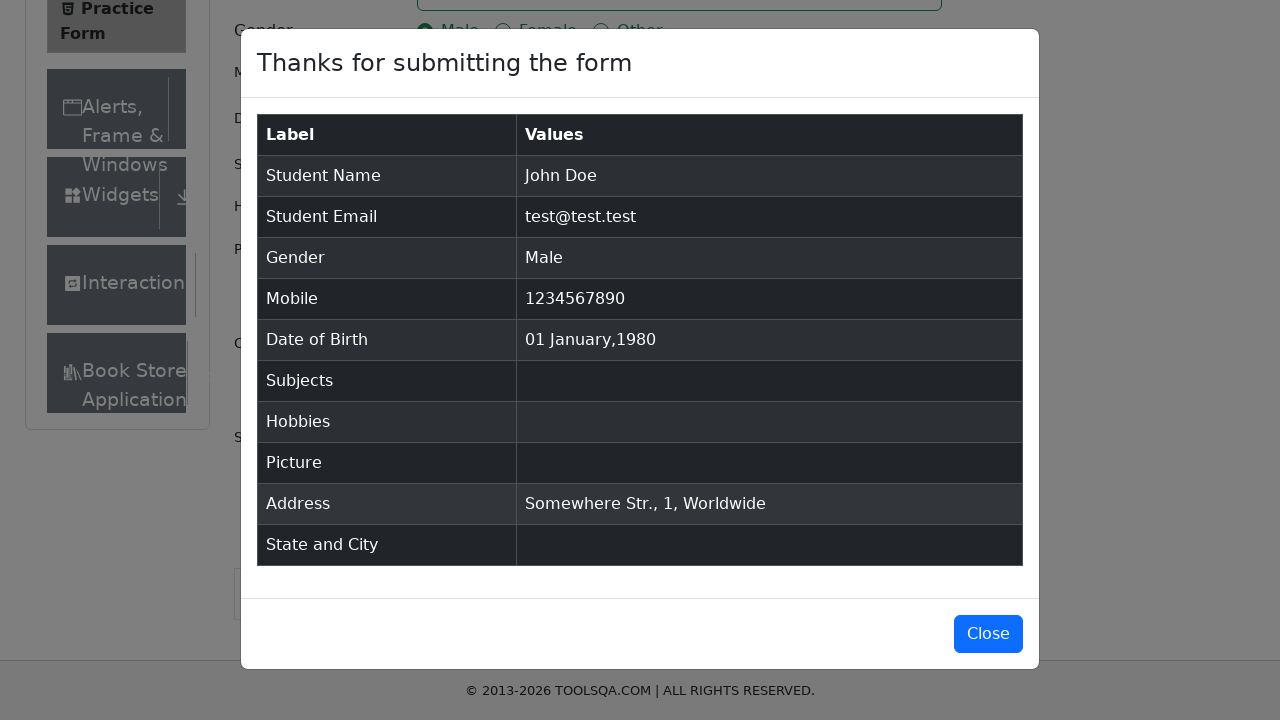

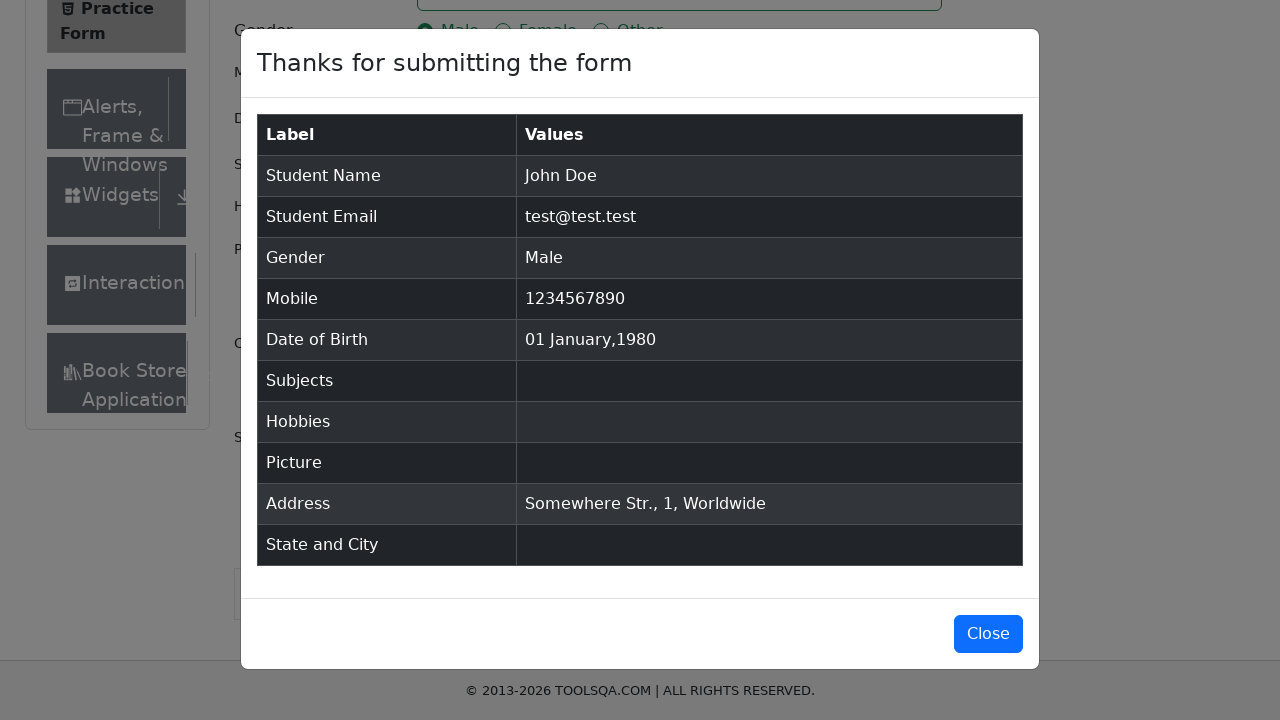